Solves a math problem by reading a value from the page, calculating the result using a mathematical formula, and submitting the answer along with checkbox selections

Starting URL: http://suninjuly.github.io/math.html

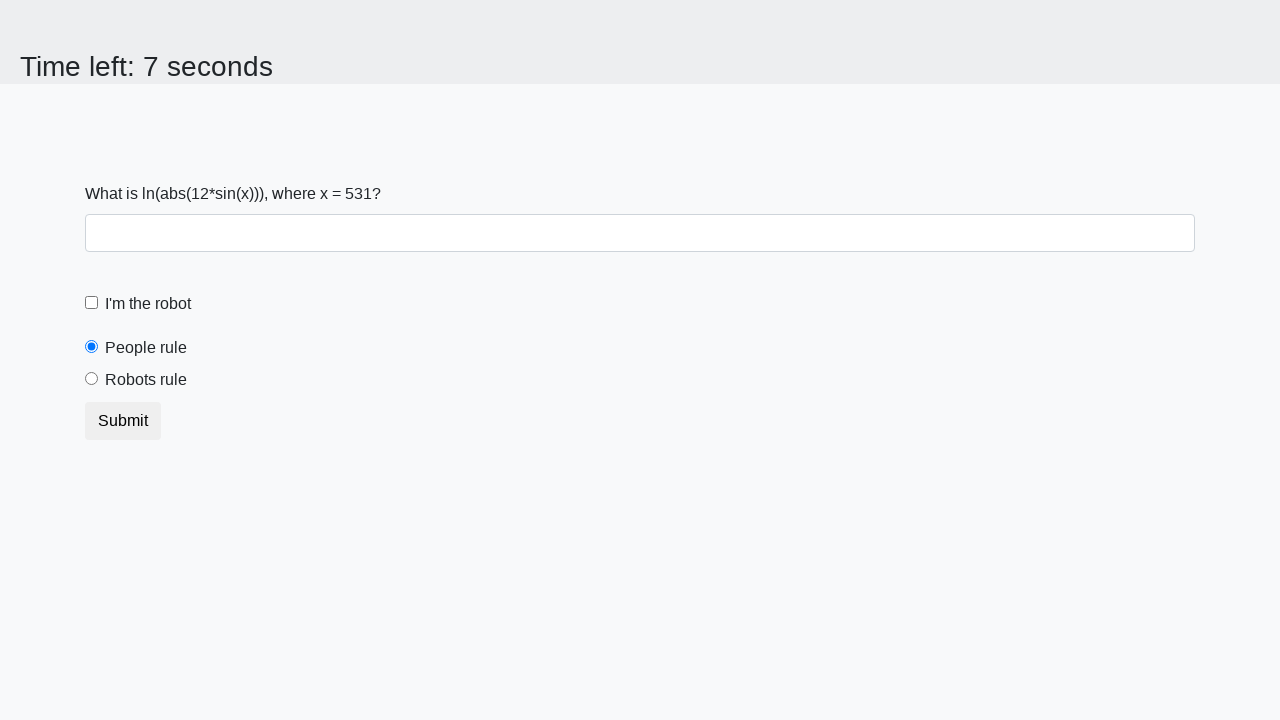

Located the input value element on the page
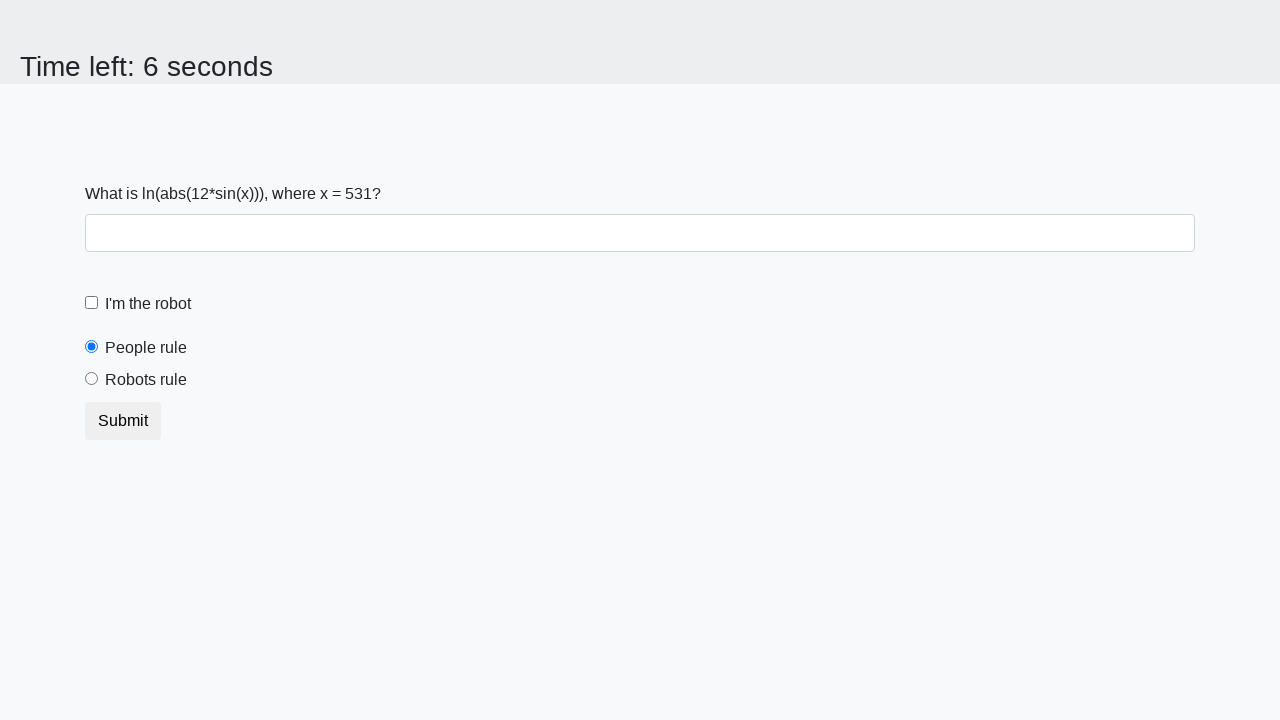

Extracted the value from the input element
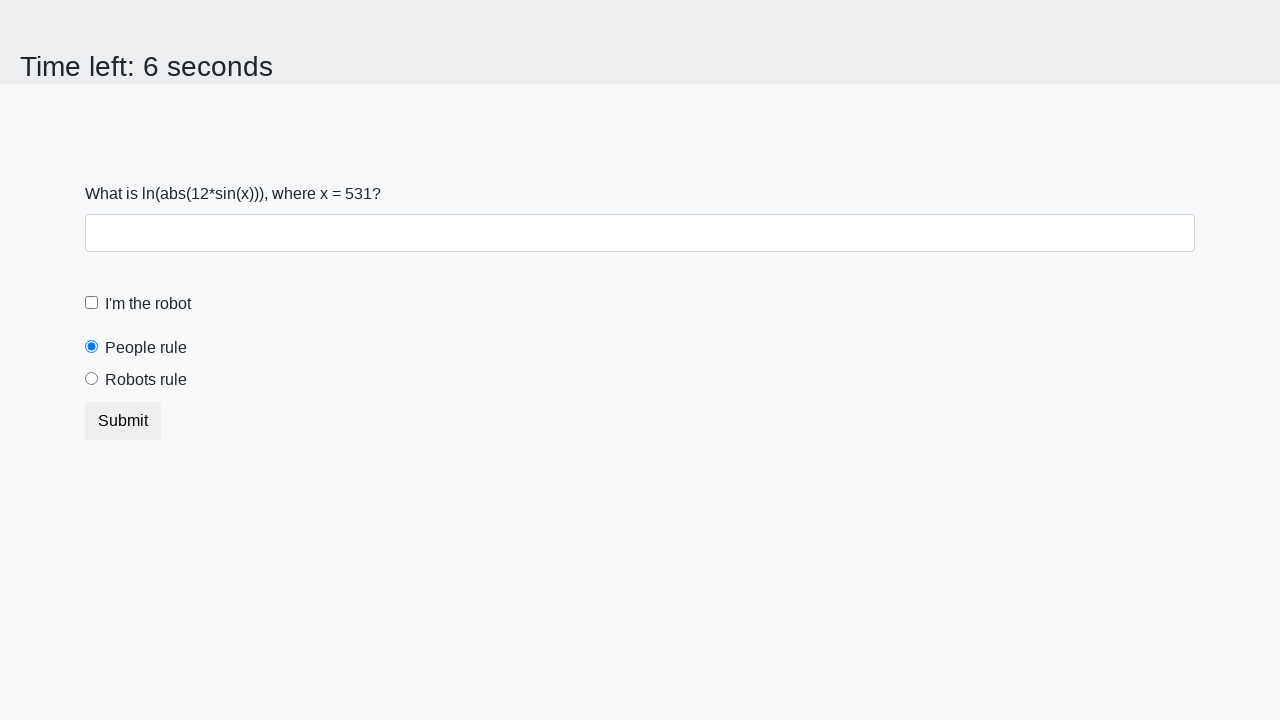

Calculated the result using the formula: -0.16323959112506323
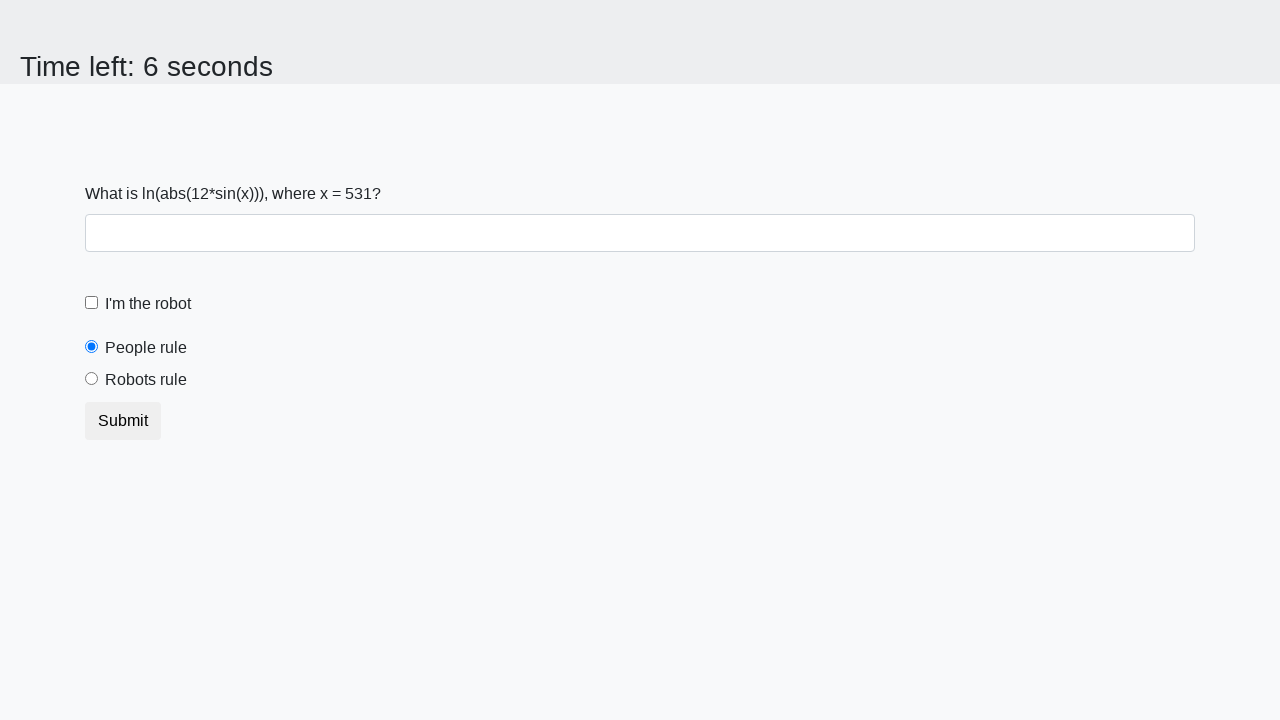

Filled the answer field with the calculated value on #answer
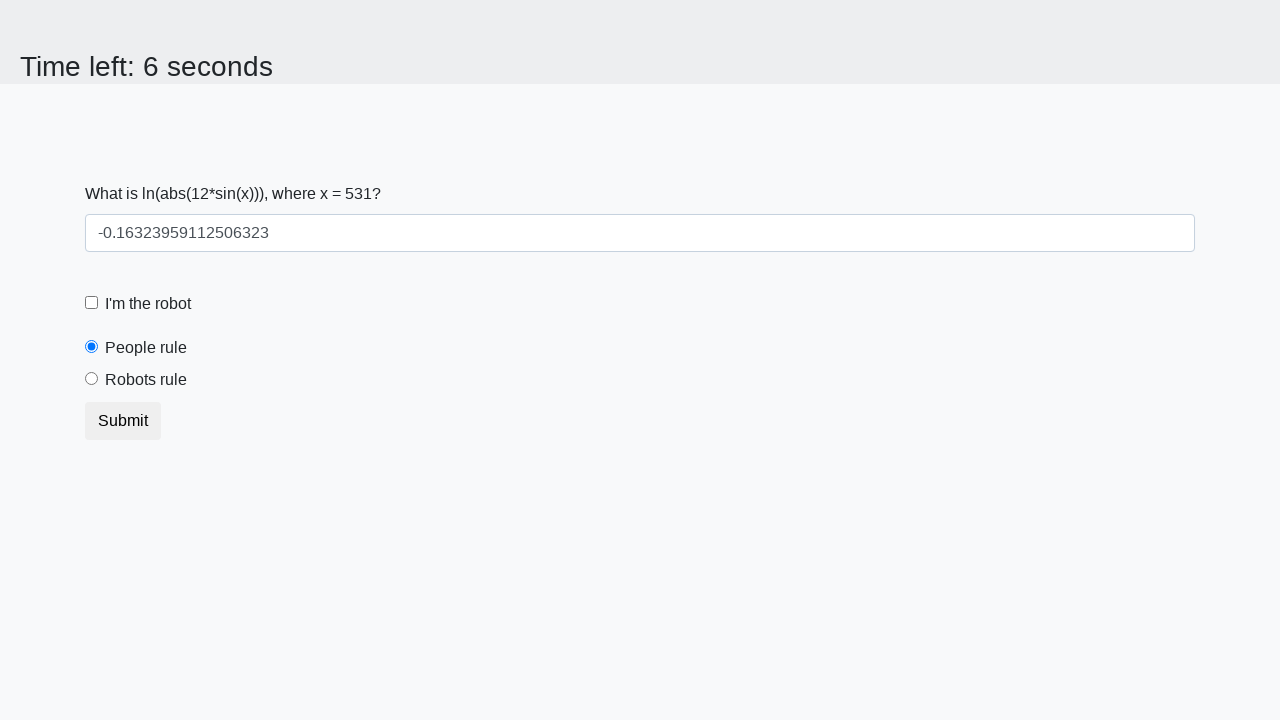

Clicked the robot checkbox at (92, 303) on #robotCheckbox
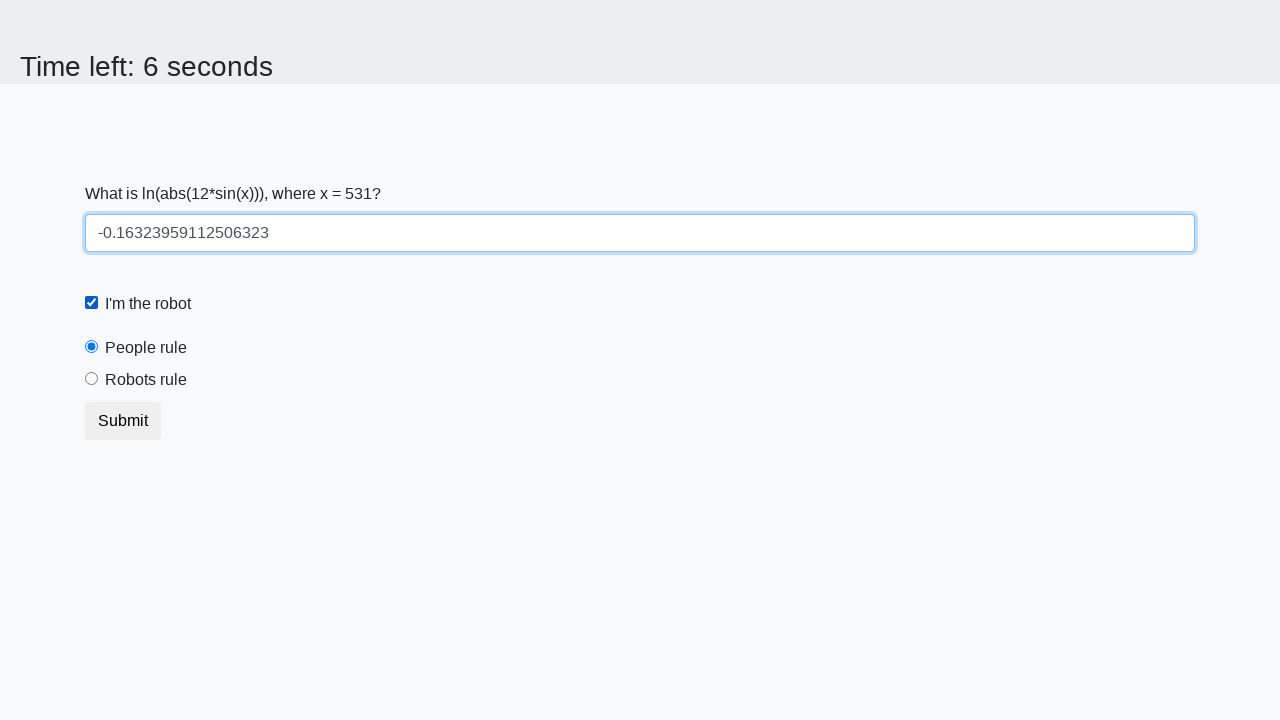

Clicked the robots rule radio button at (92, 379) on #robotsRule
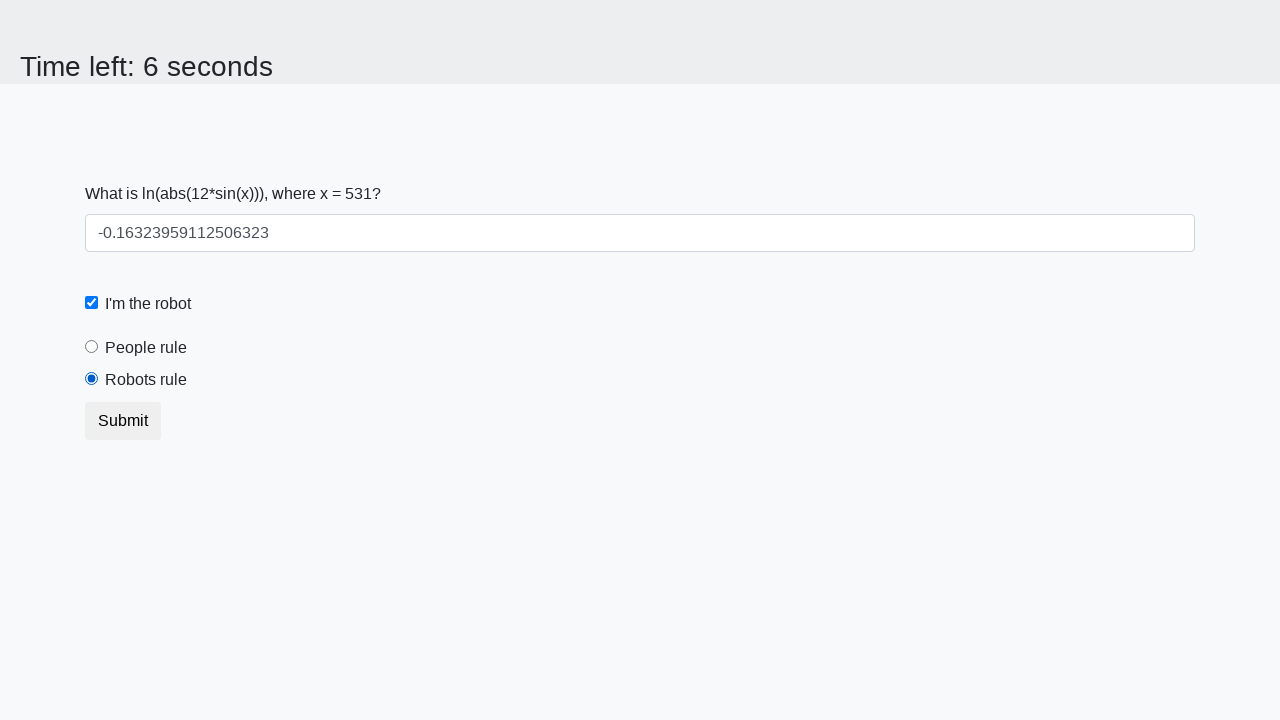

Clicked the submit button at (123, 421) on button.btn
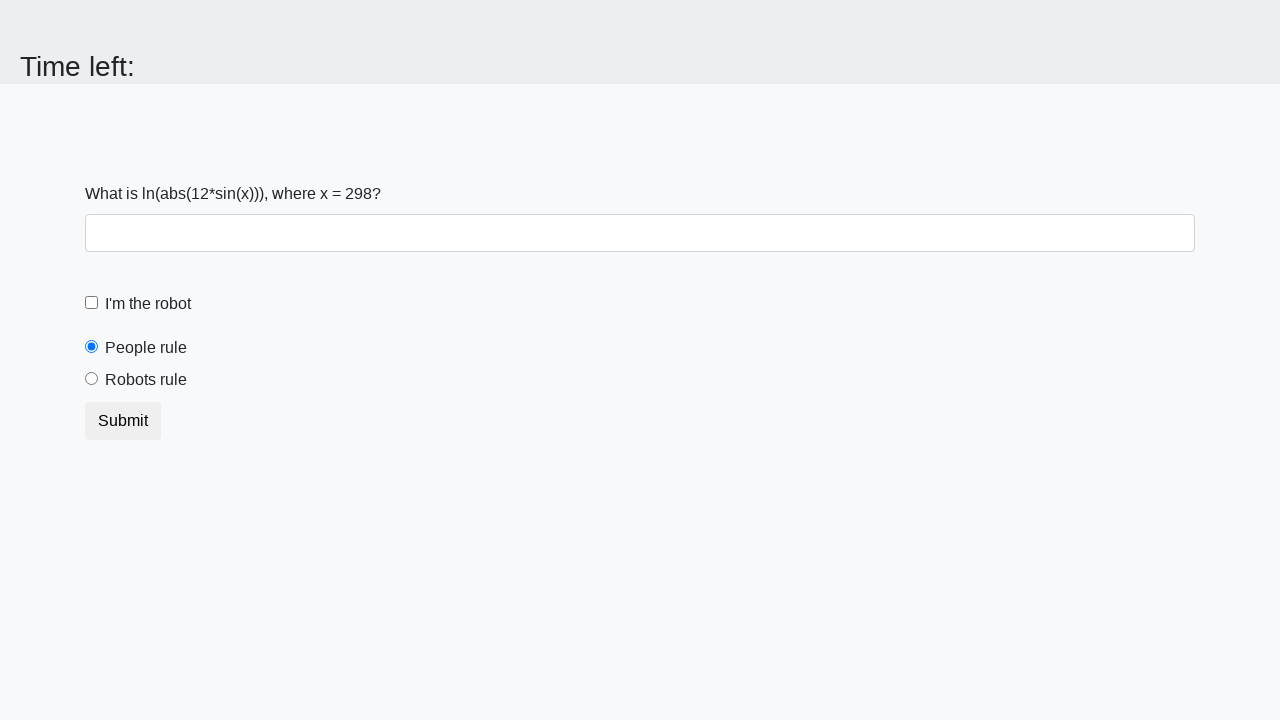

Waited for form submission to process
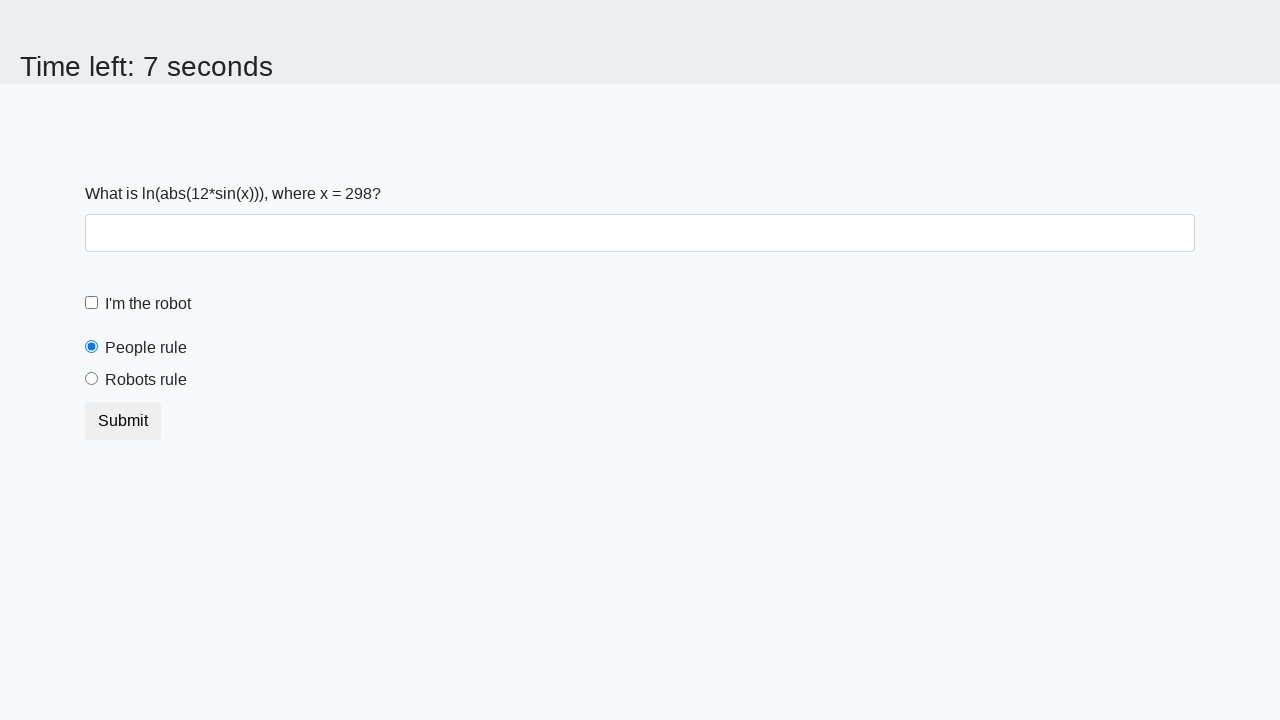

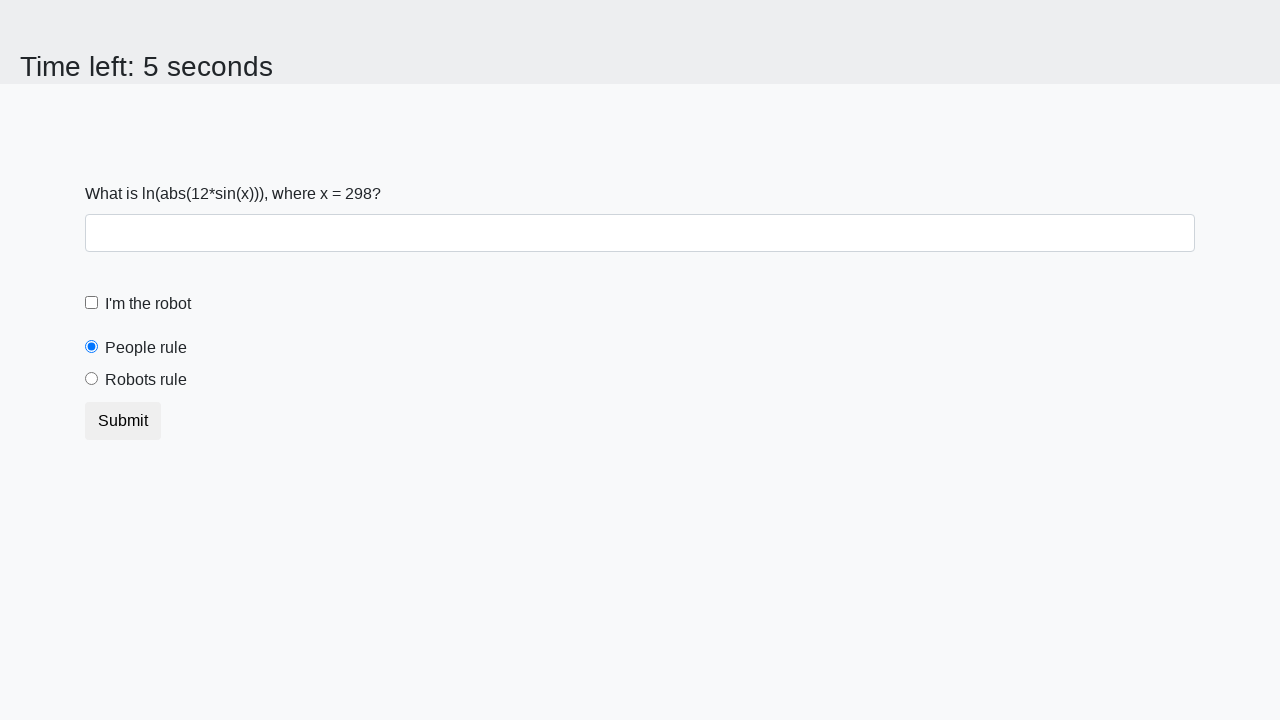